Tests radio button functionality by clicking on a radio button option on an automation practice page

Starting URL: https://rahulshettyacademy.com/AutomationPractice/

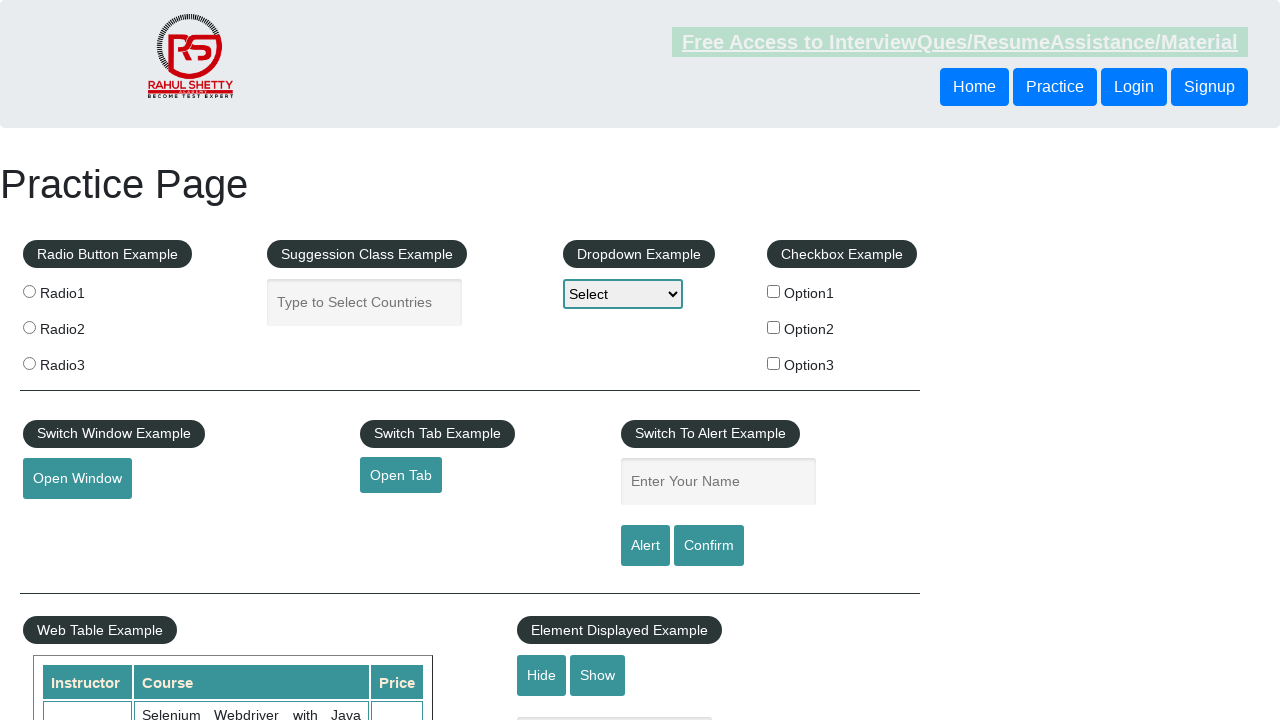

Navigated to automation practice page
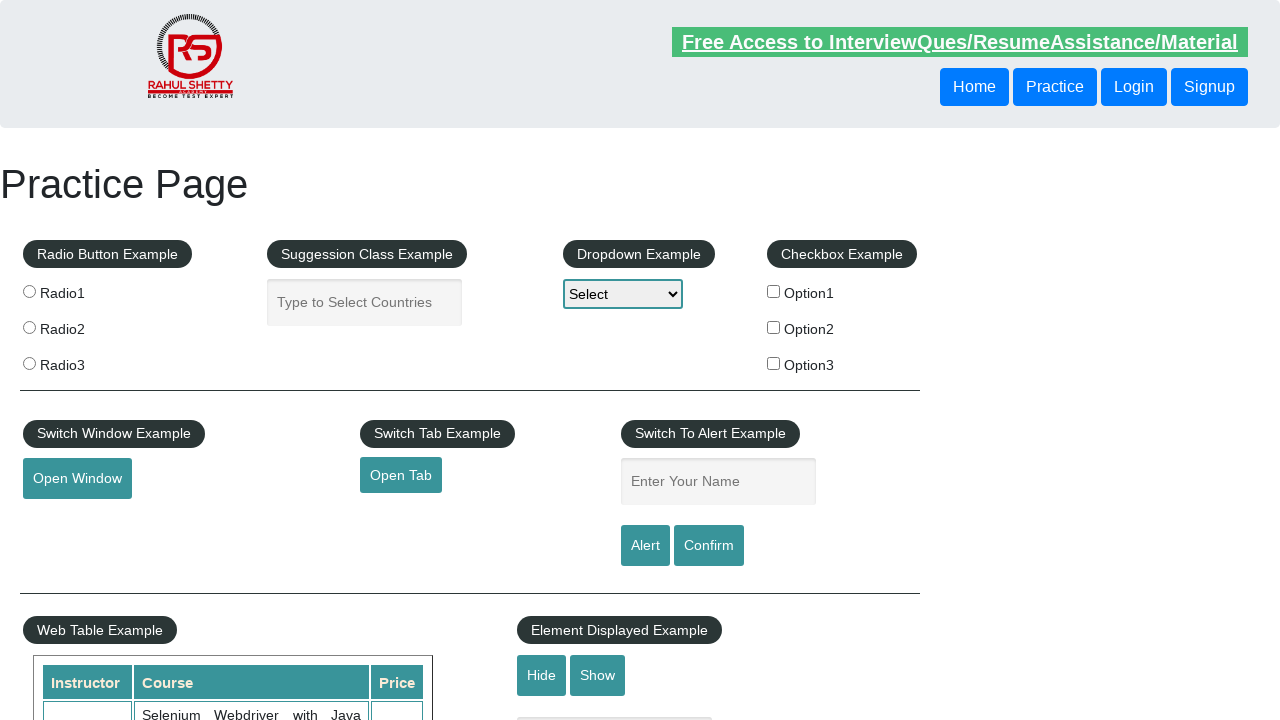

Clicked on the first radio button option at (107, 293) on xpath=//*[@id='radio-btn-example']/fieldset/label[1]
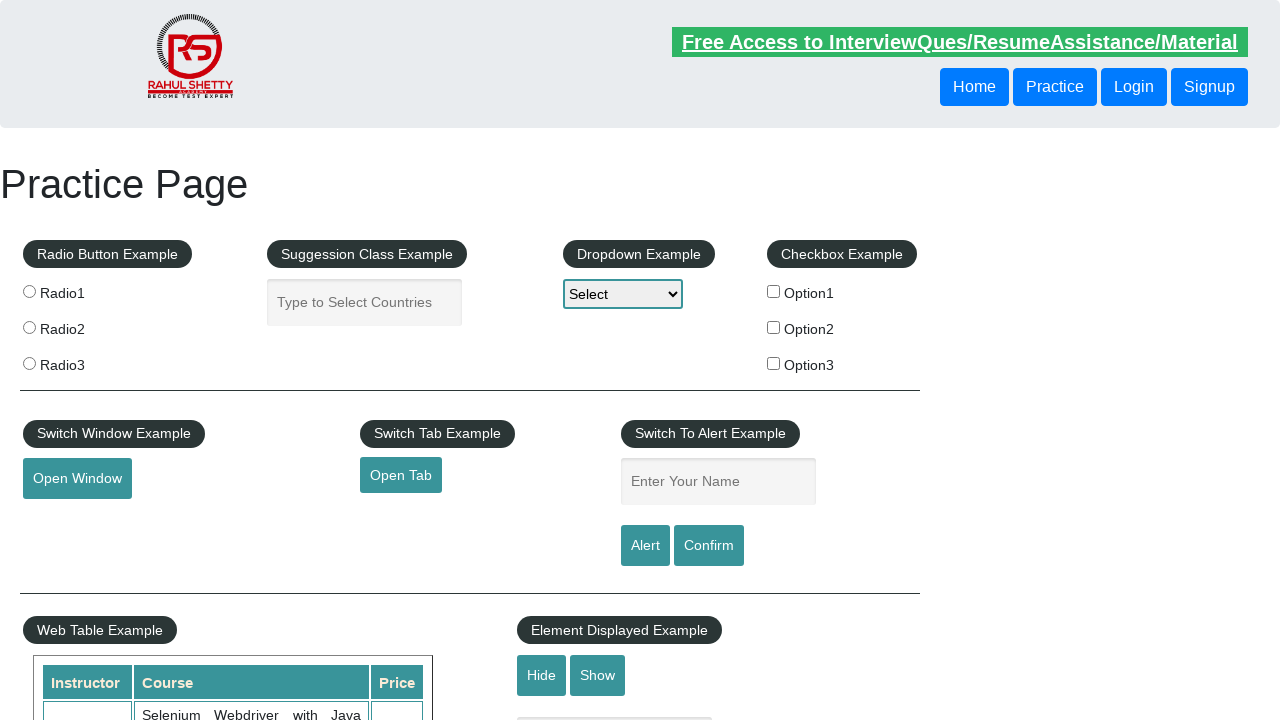

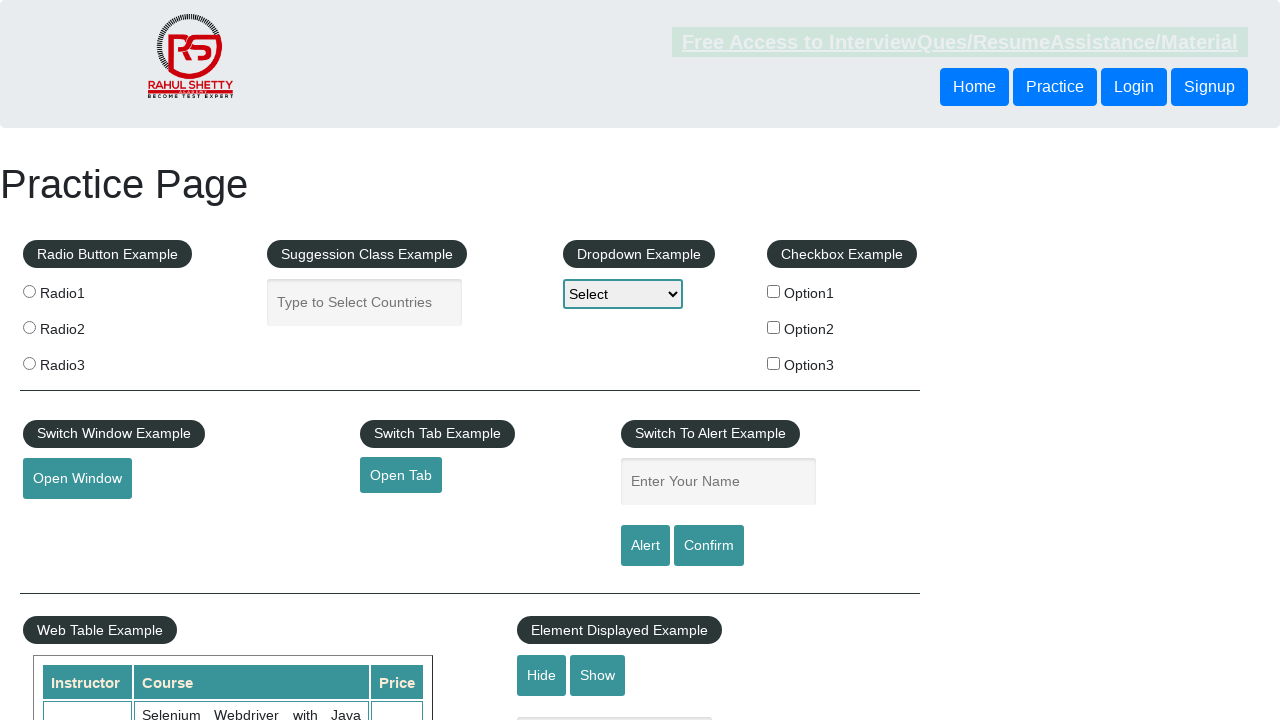